Navigates to the WebdriverIO website and verifies that the correct page title is displayed

Starting URL: https://webdriver.io/

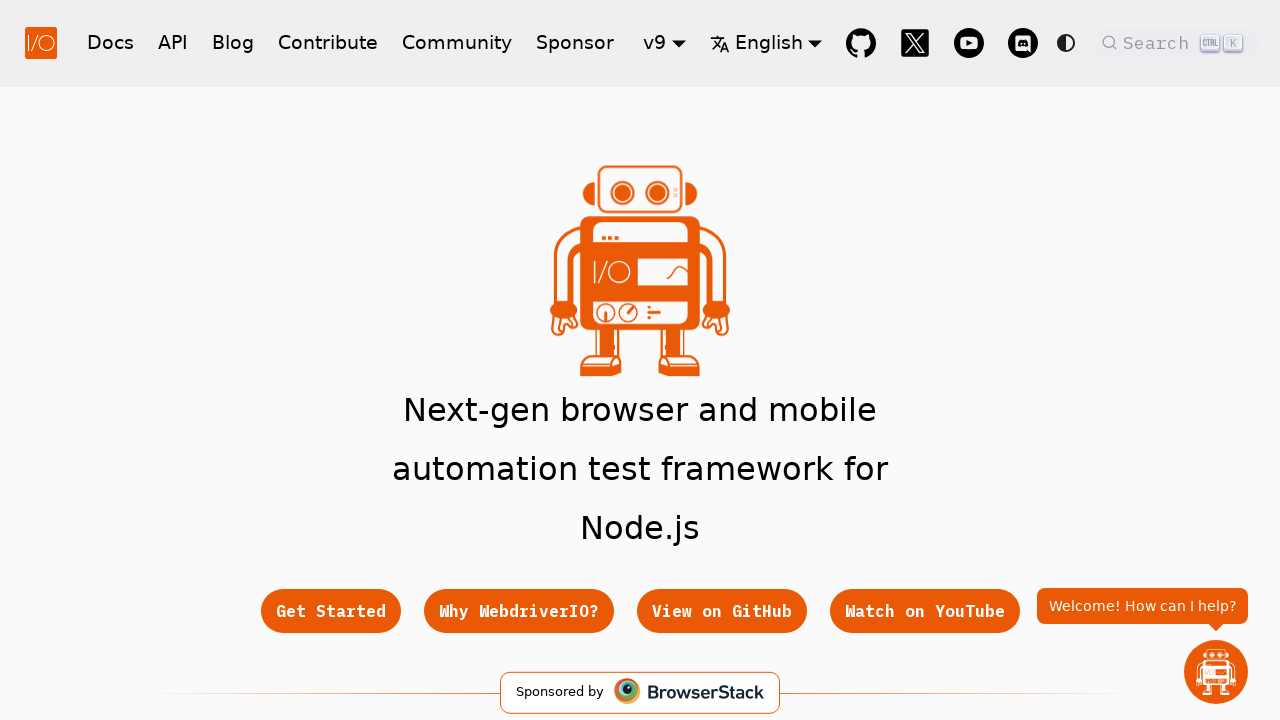

Waited for page to reach domcontentloaded state
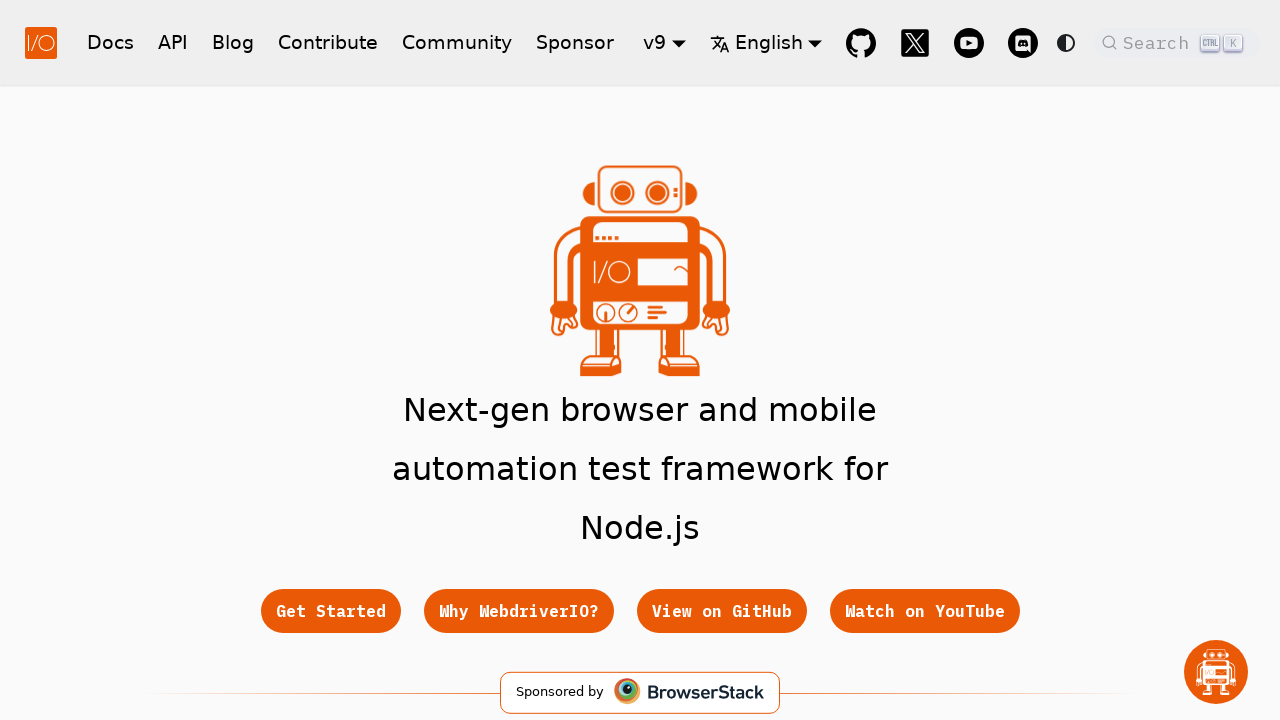

Verified that 'WebdriverIO' is present in the page title
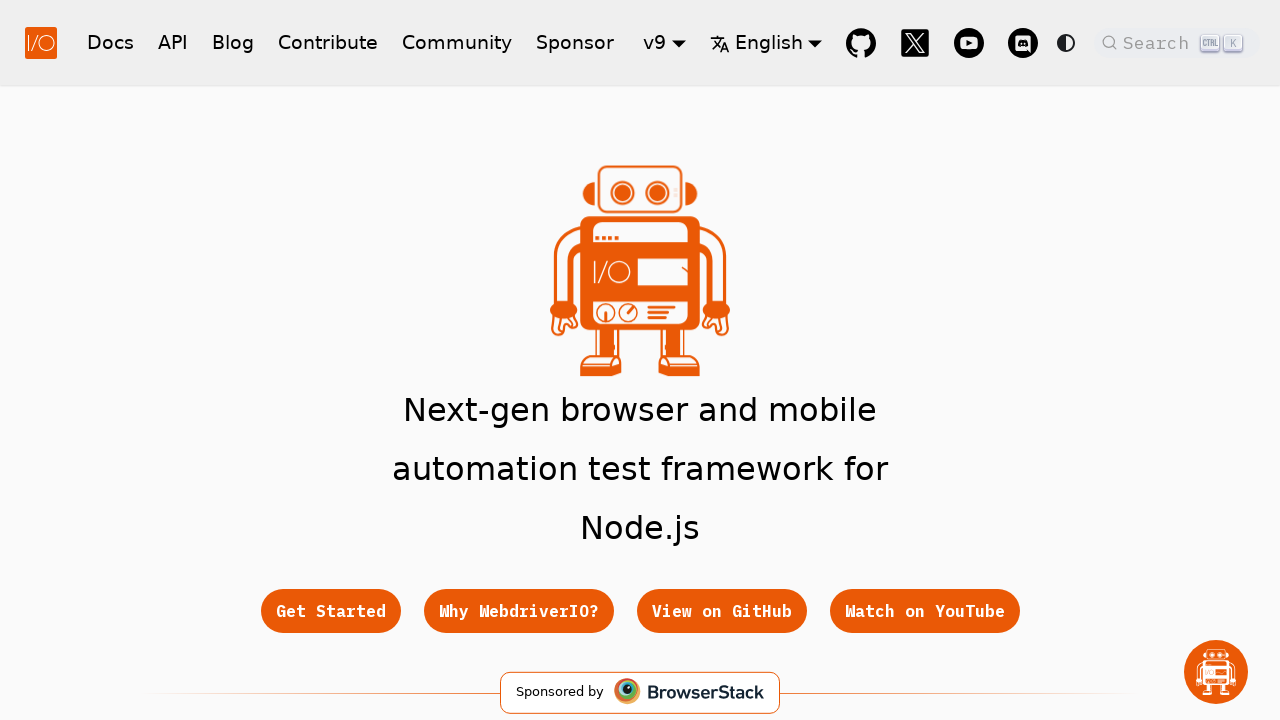

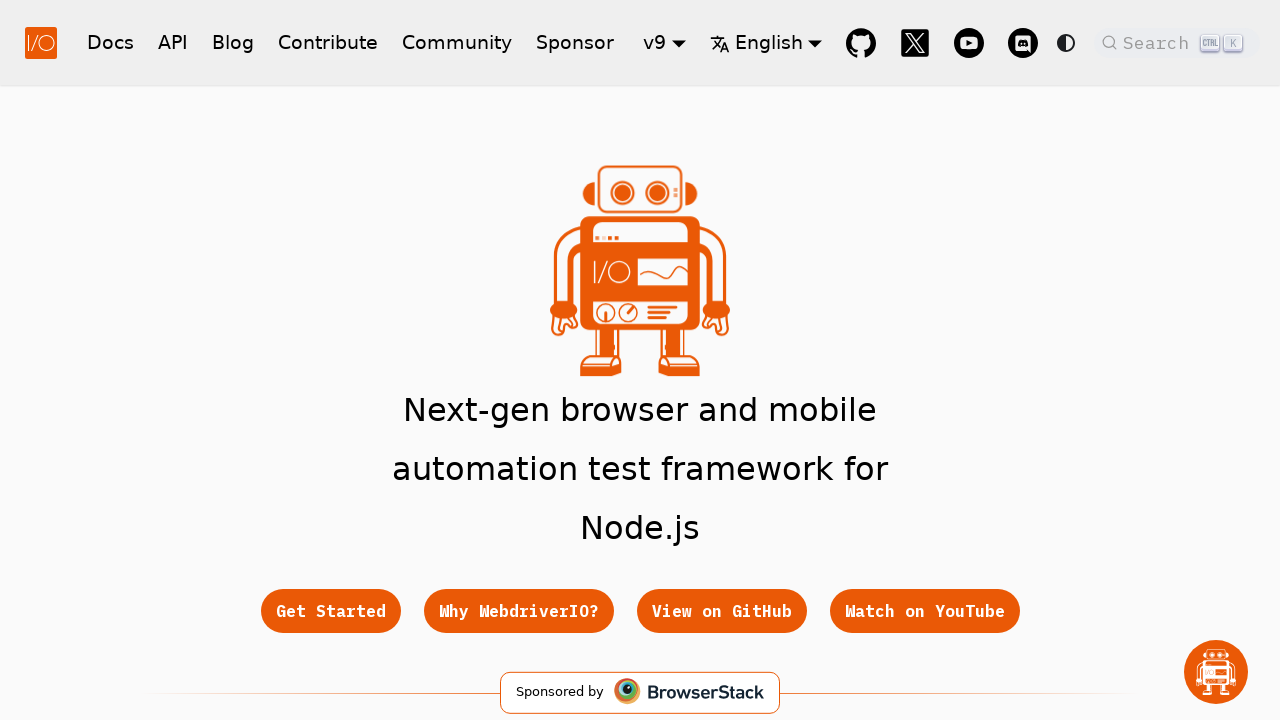